Tests the contact form functionality by navigating to the contact page, scrolling down, and filling in name, email, subject, phone, and message fields.

Starting URL: http://www.qaclickacademy.com/

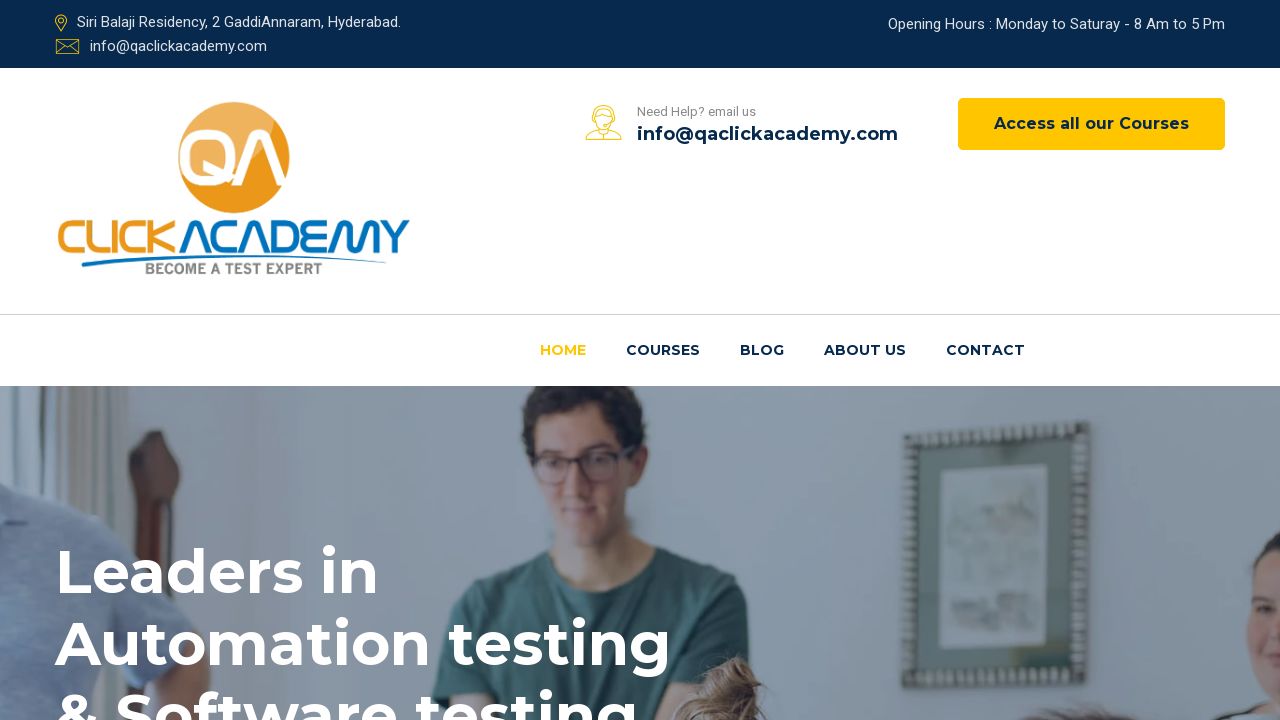

Clicked on Contact link at (986, 351) on (//a[@href='contactus.html'])[1]
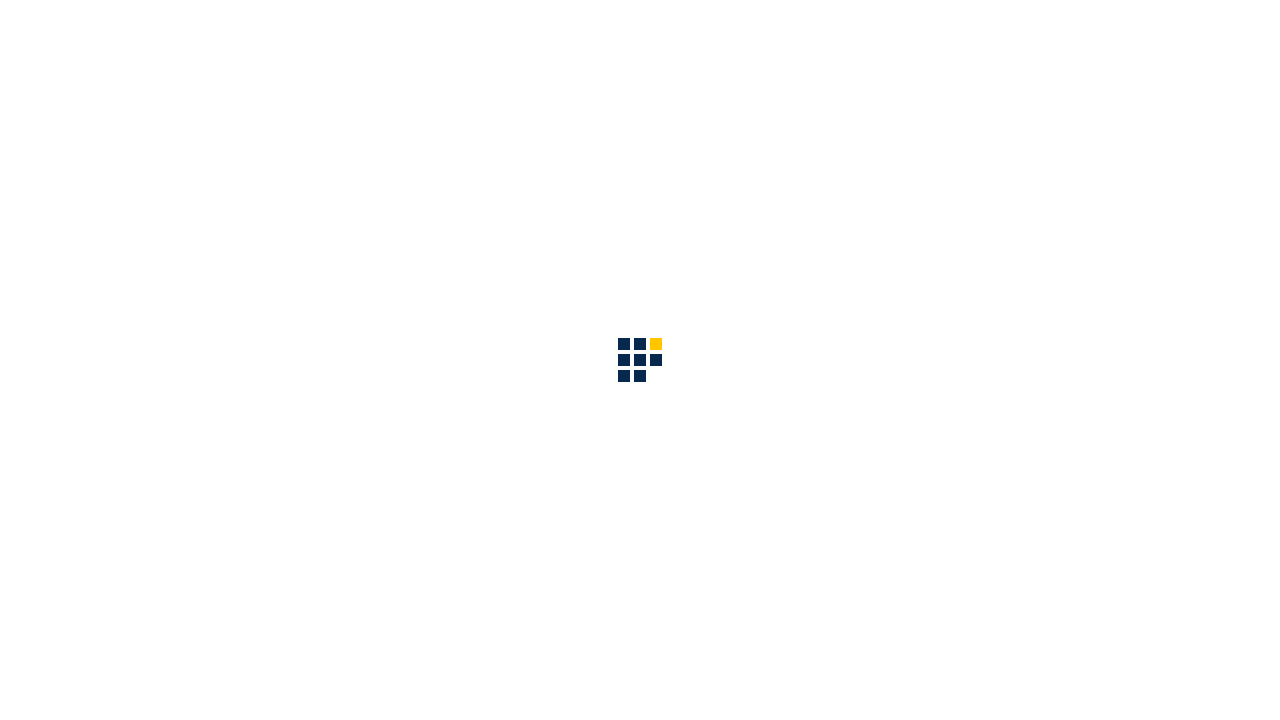

Scrolled down 500px to view contact form
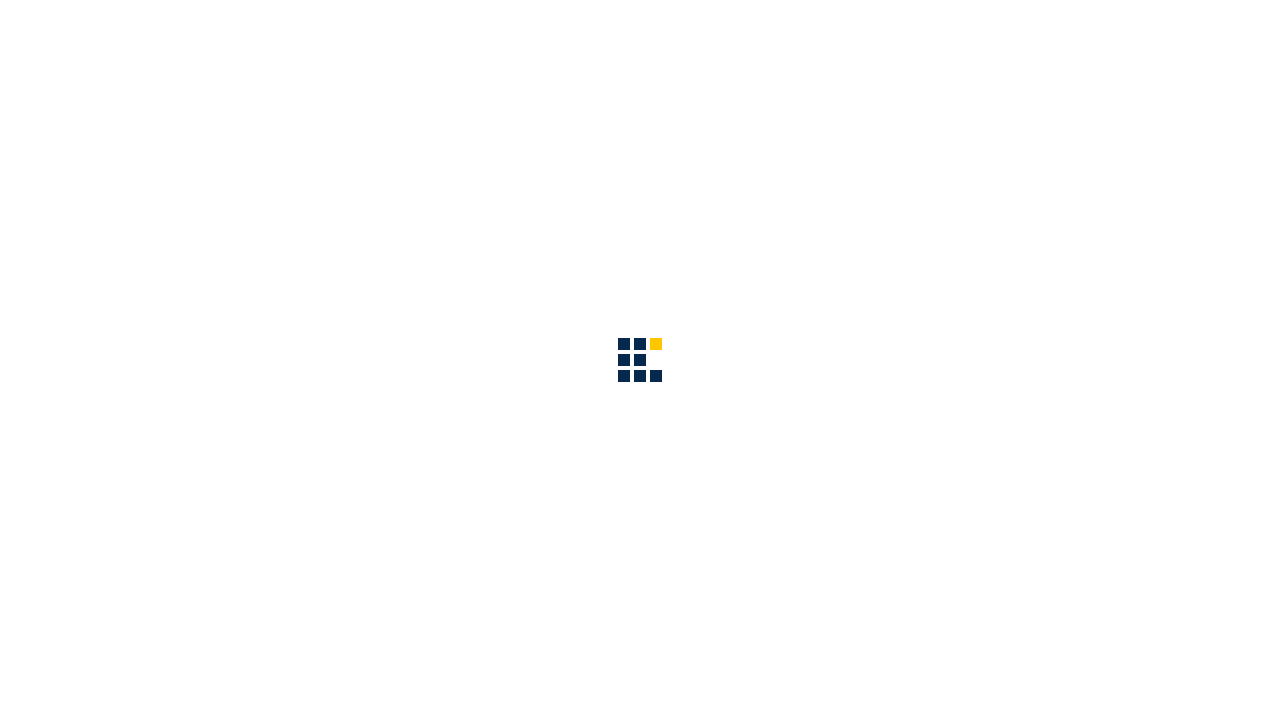

Waited for 'Keep in touch' heading to be visible
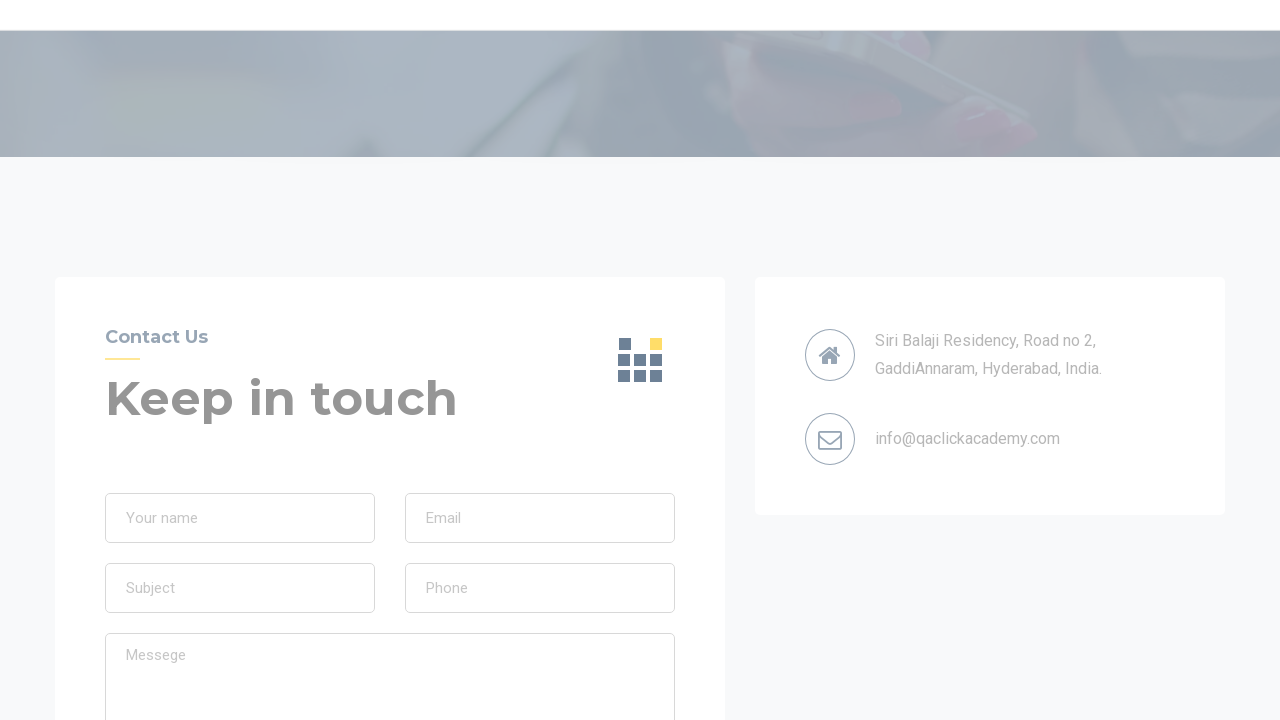

Filled name field with 'John Doe' on input[placeholder='Your name']
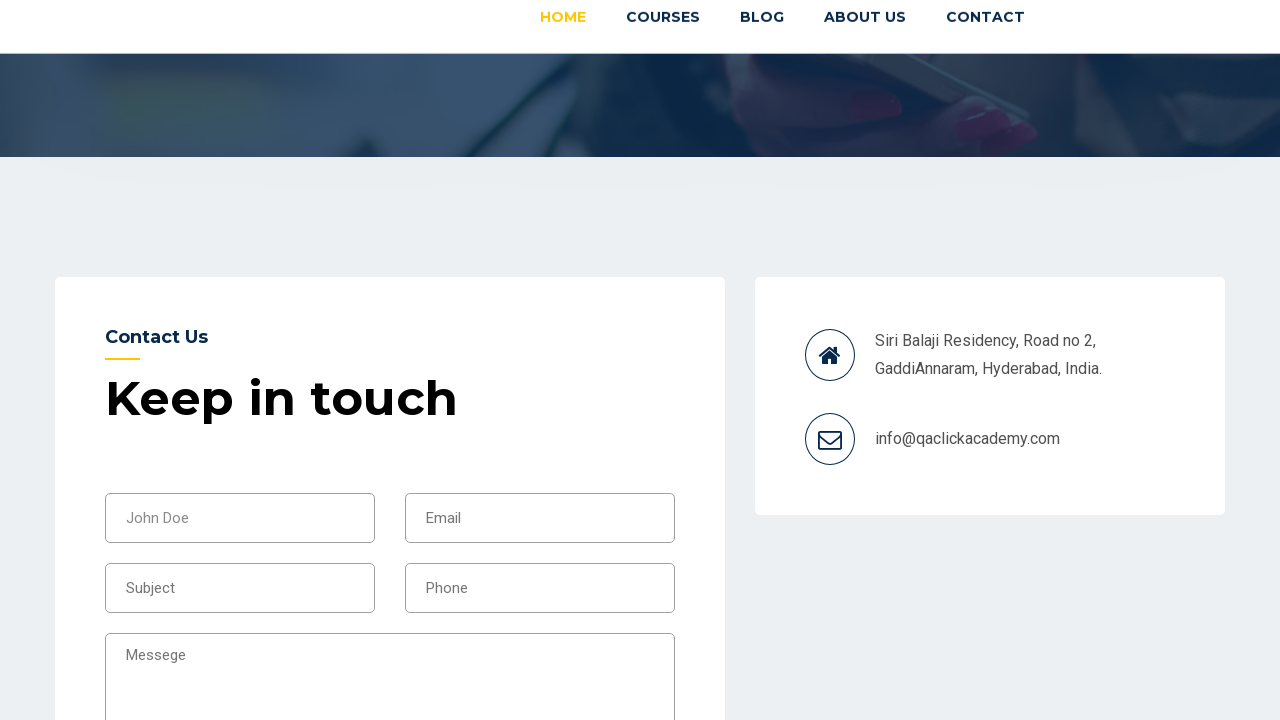

Filled email field with 'johndoe@example.com' on input[placeholder='Email']
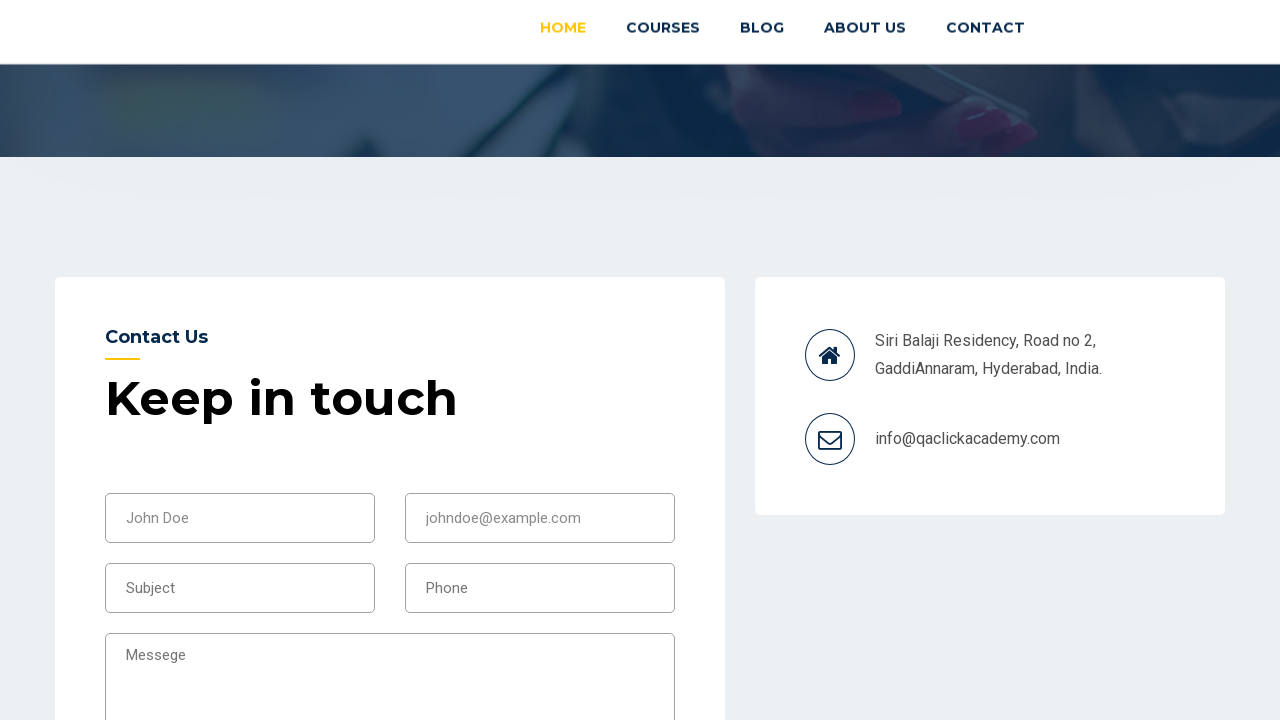

Filled subject field with 'Test Subject' on input[placeholder='Subject']
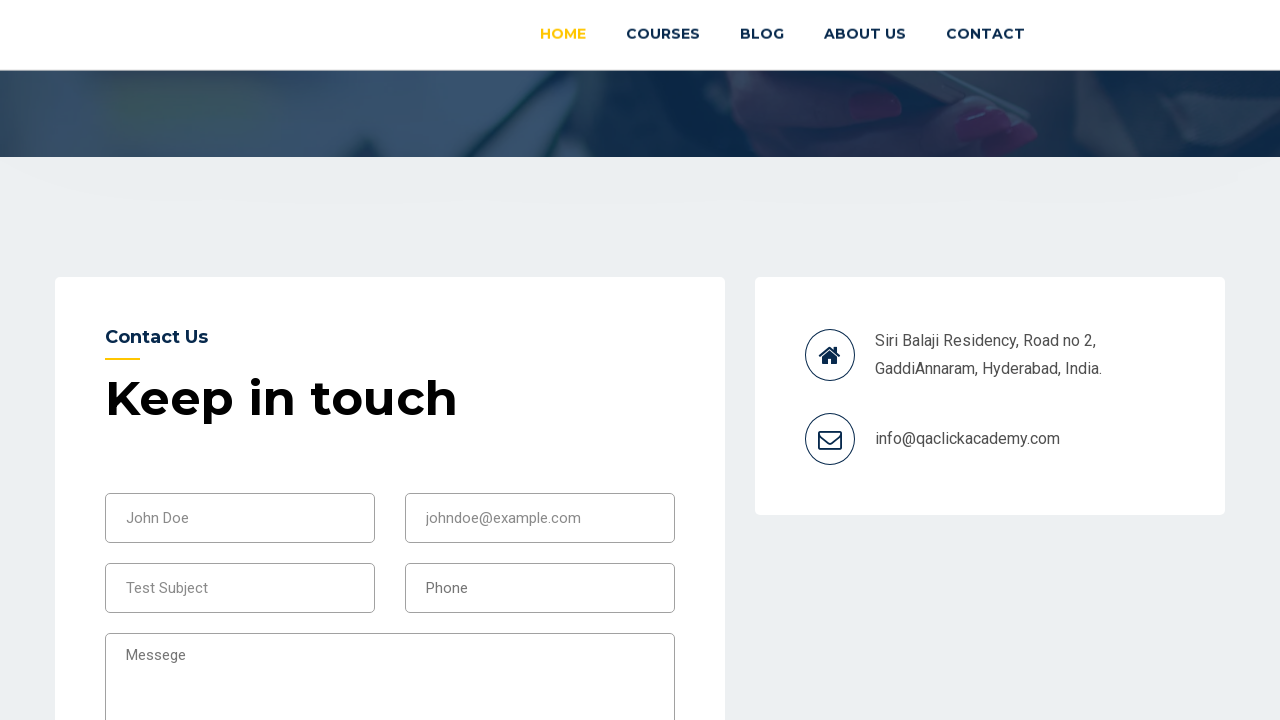

Filled phone field with '1231231230' on input[placeholder='Phone']
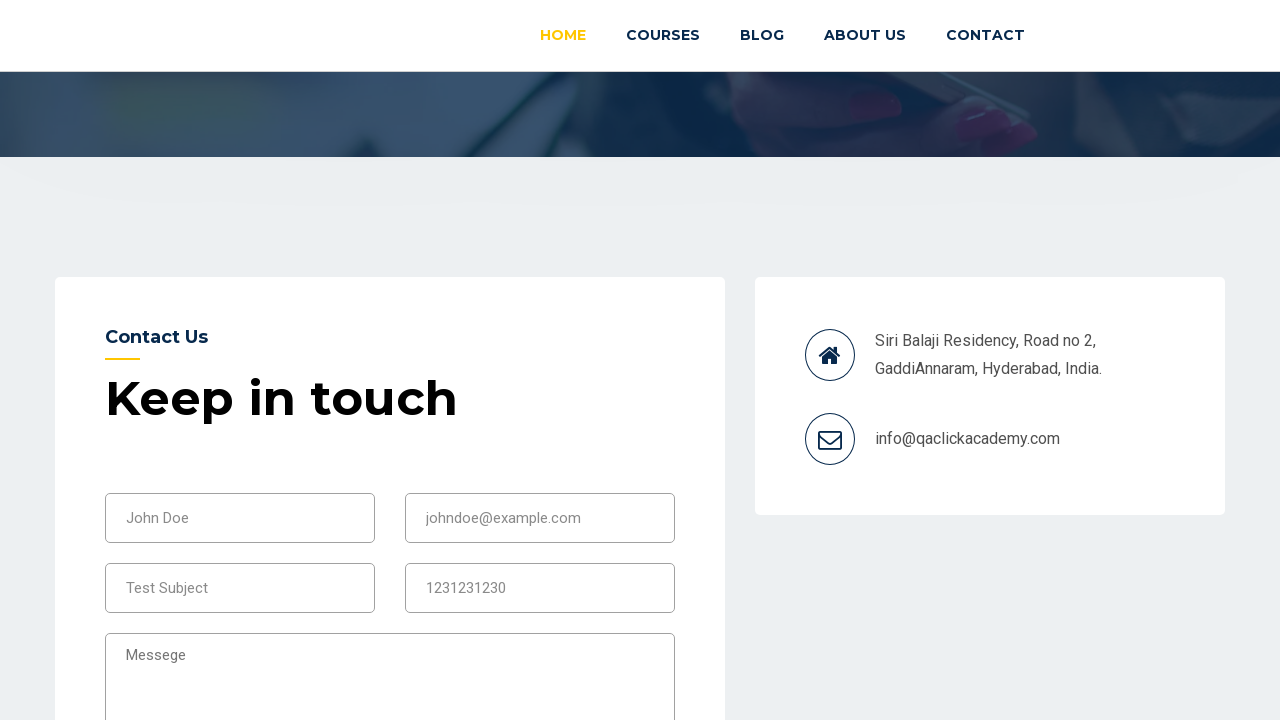

Filled message field with 'Trying automation' on textarea[placeholder='Messege']
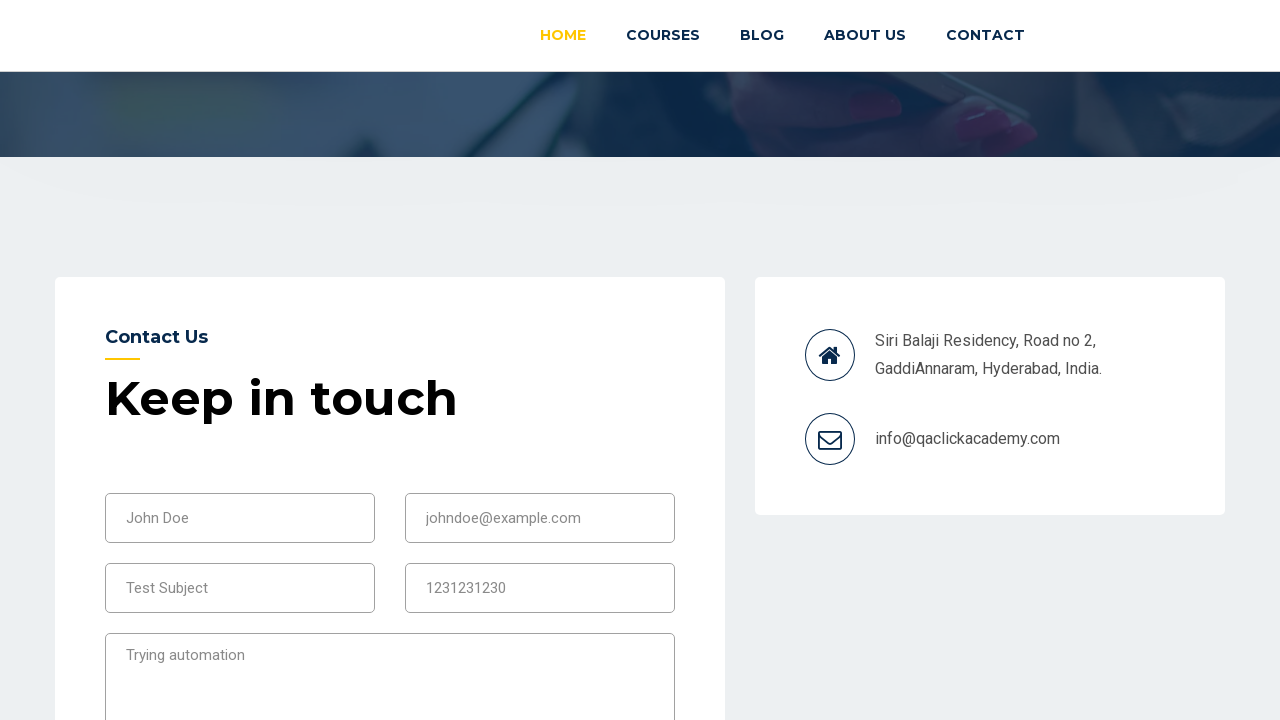

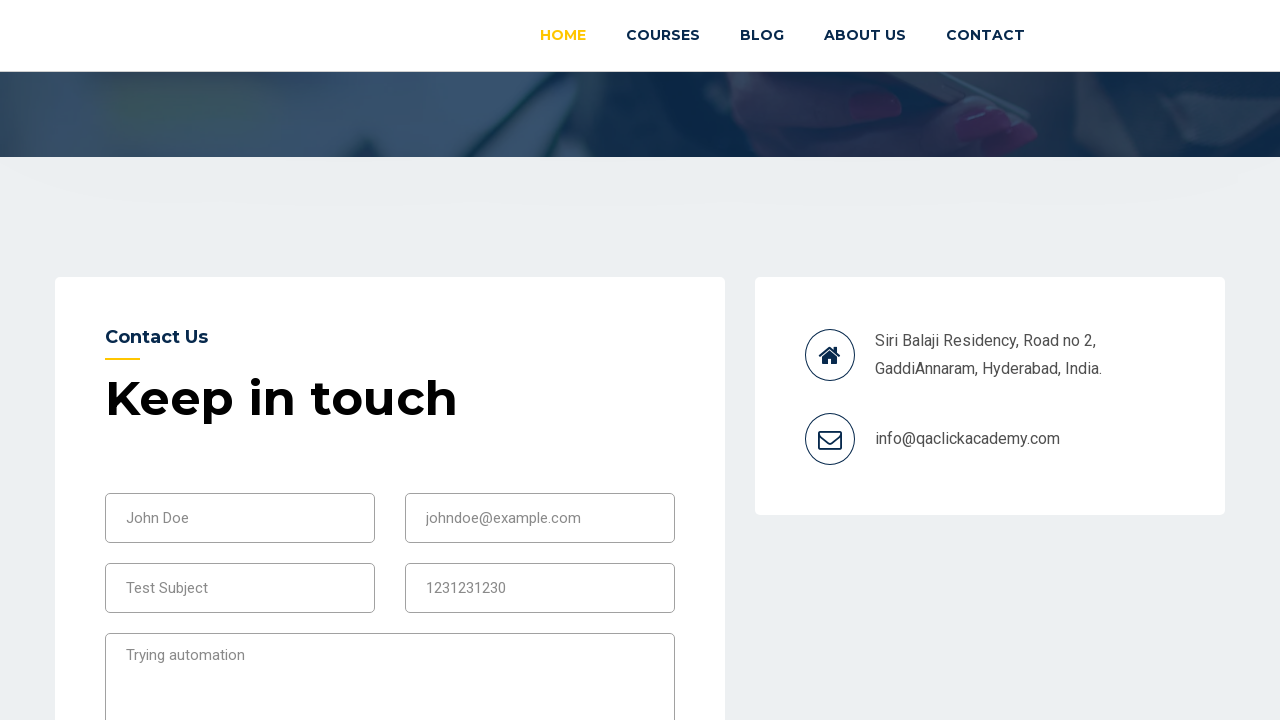